Tests date picker by clicking on the date input field and selecting the 14th day of the current month

Starting URL: https://www.selenium.dev/selenium/web/web-form.html

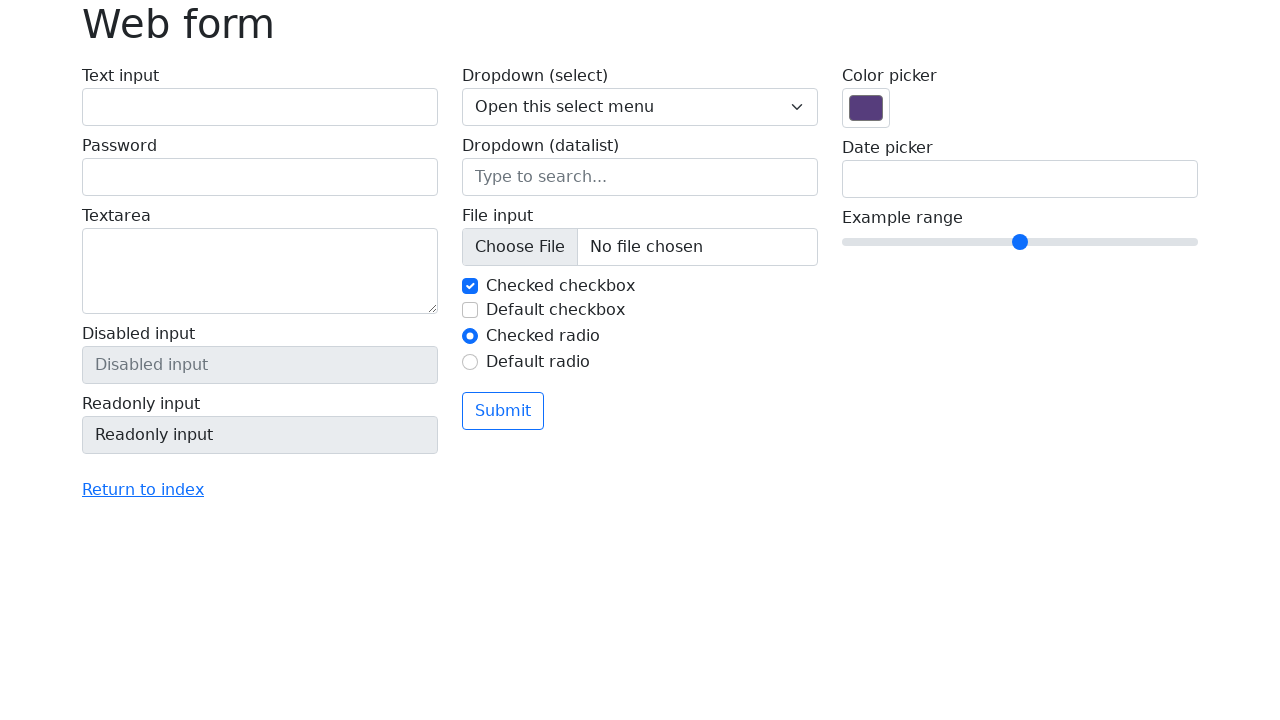

Clicked on date input field to open the date picker at (1020, 179) on input[name='my-date']
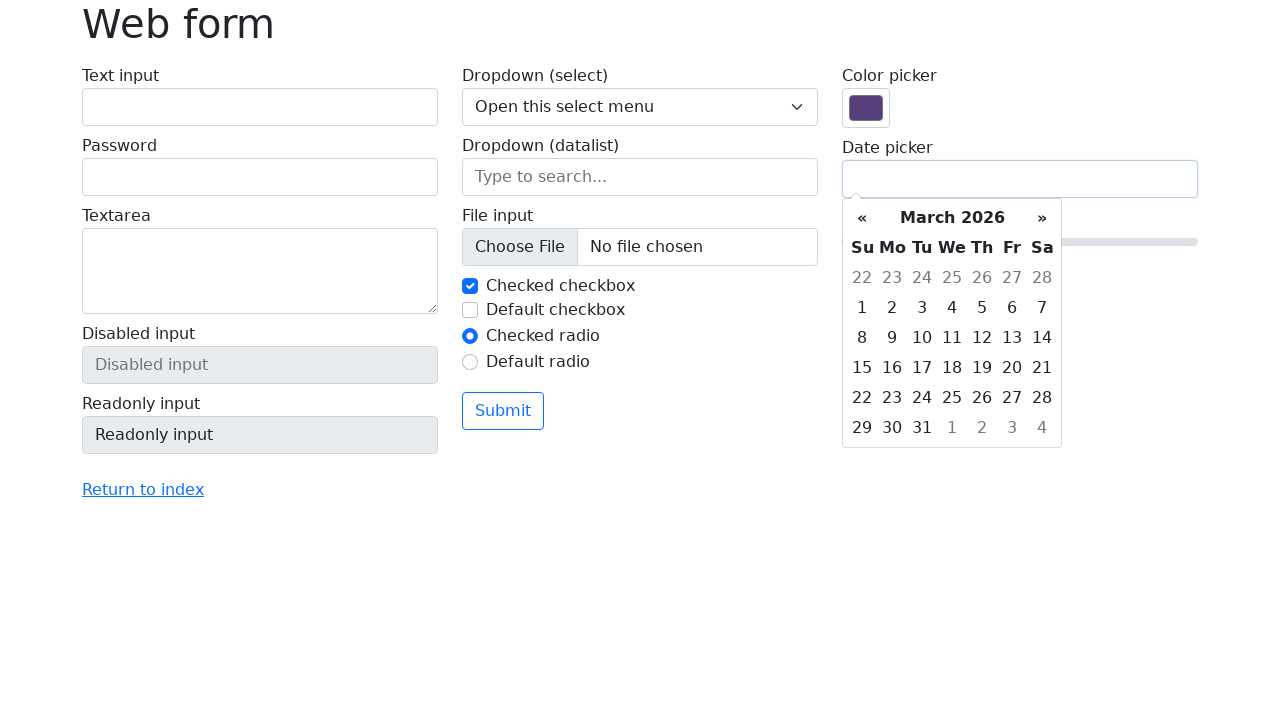

Clicked on the 14th day in the calendar at (1042, 338) on xpath=//td[@class='day' and text()='14']
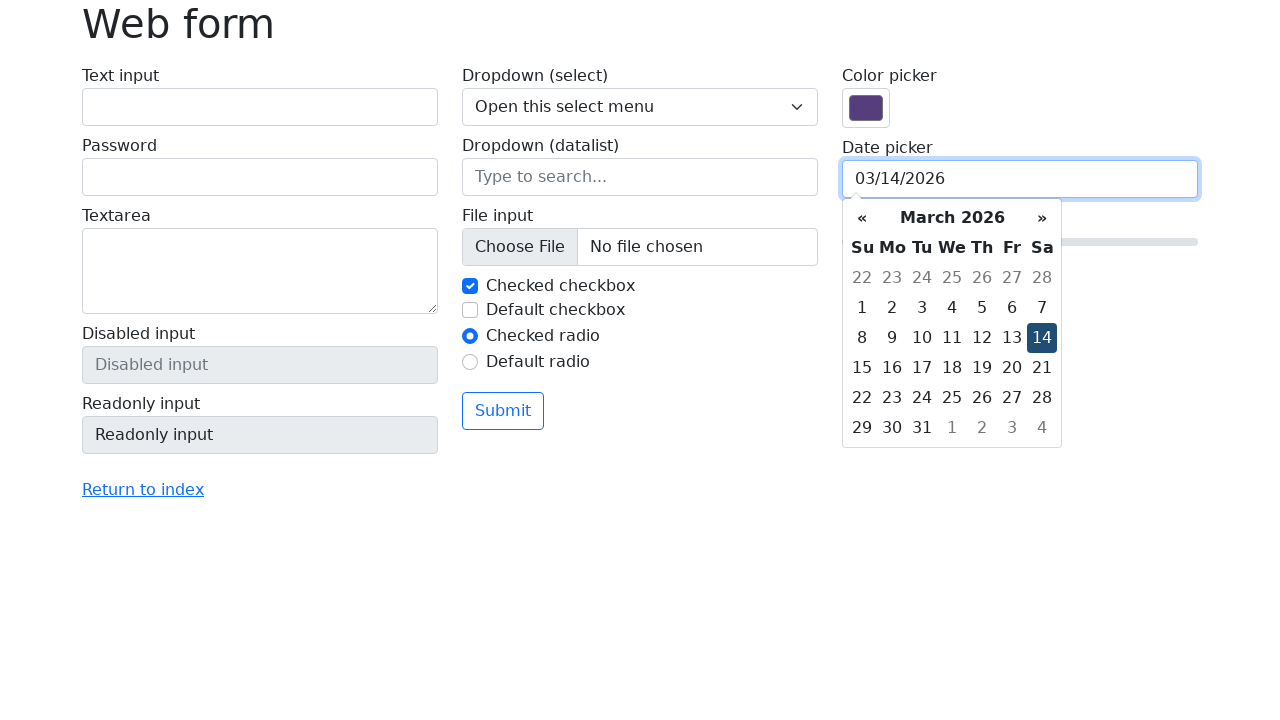

Verified that a date was selected in the date input field
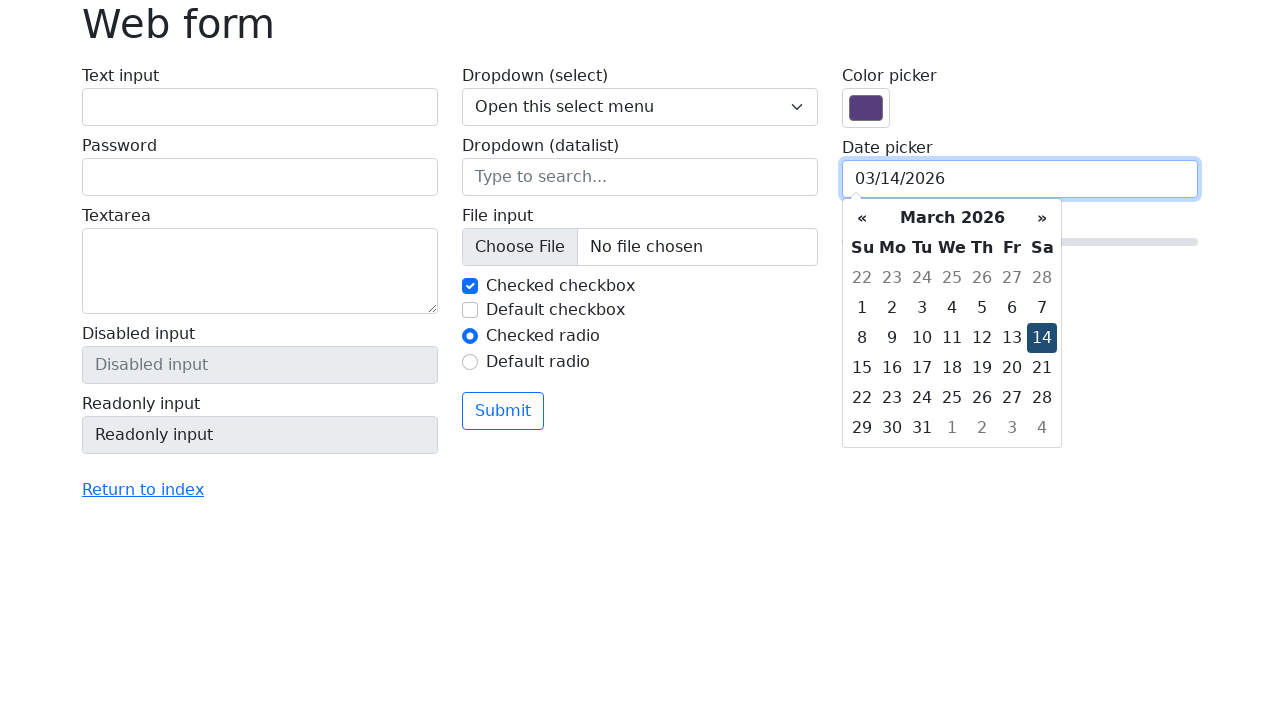

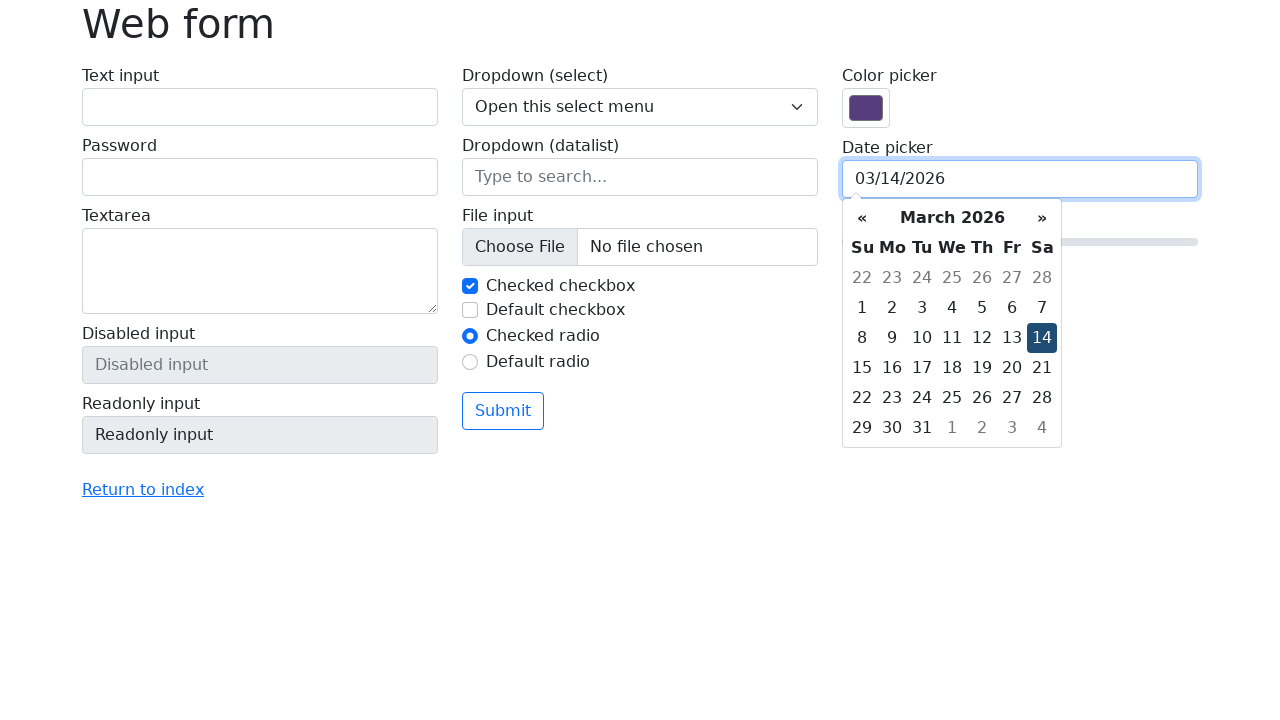